Tests filling out a practice form by entering first name, last name, and selecting gender radio button

Starting URL: https://app.cloudqa.io/home/AutomationPracticeForm

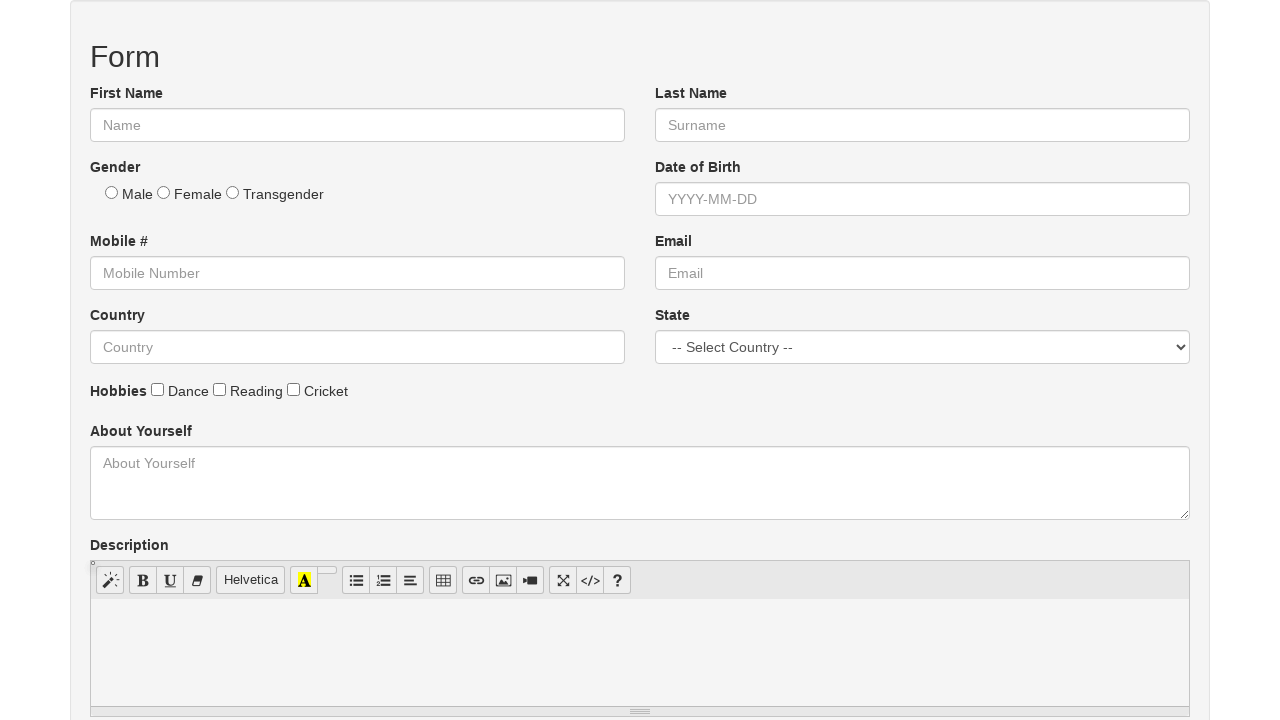

Cleared the First Name field on #fname
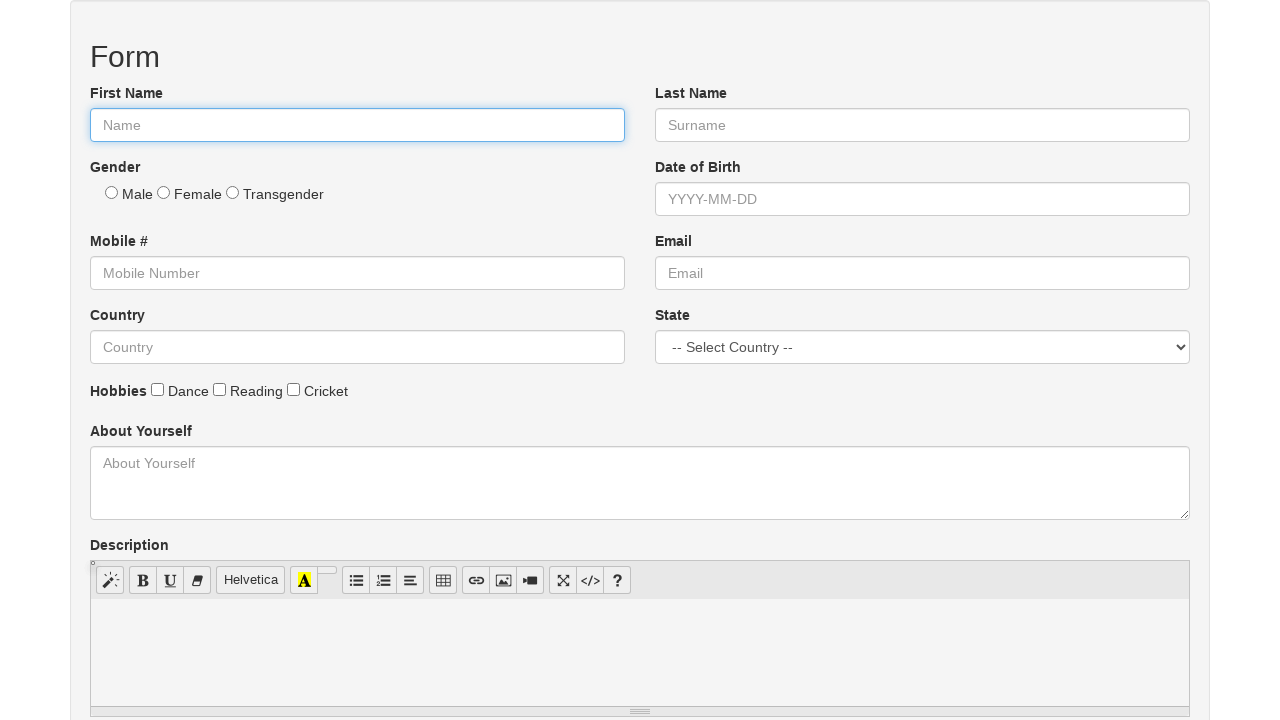

Entered 'John' in the First Name field on #fname
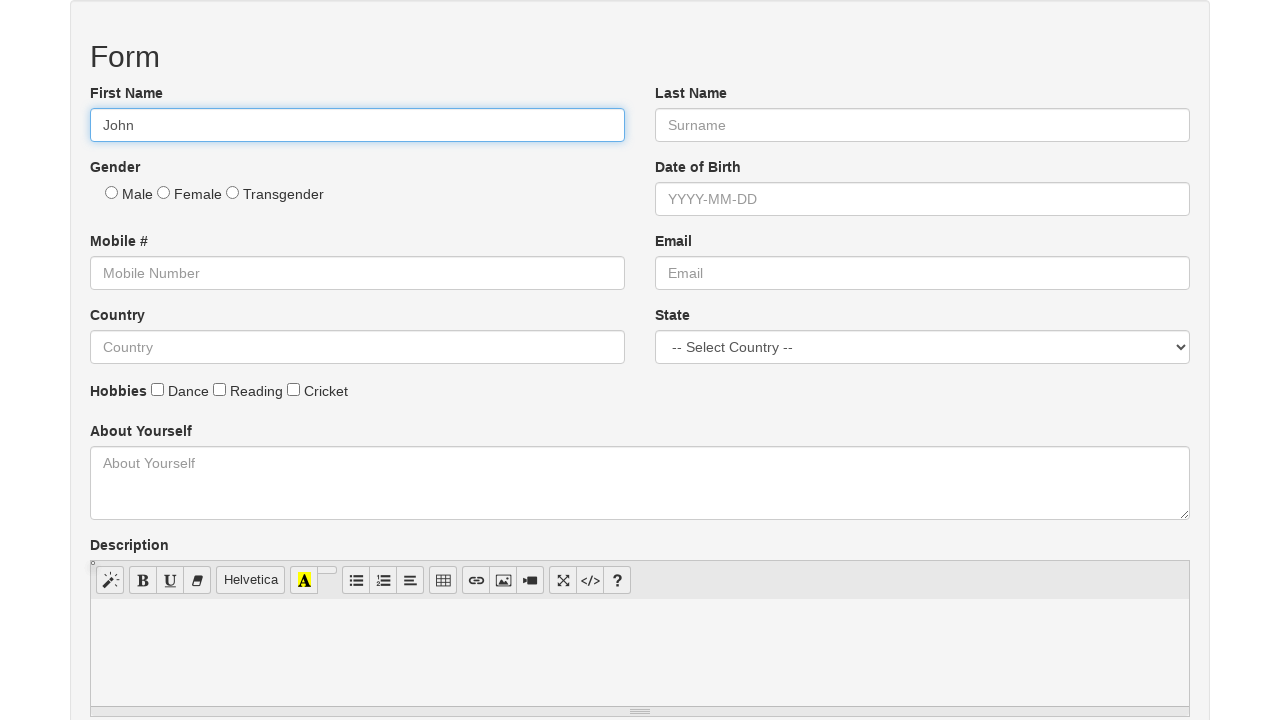

Cleared the Last Name field on #lname
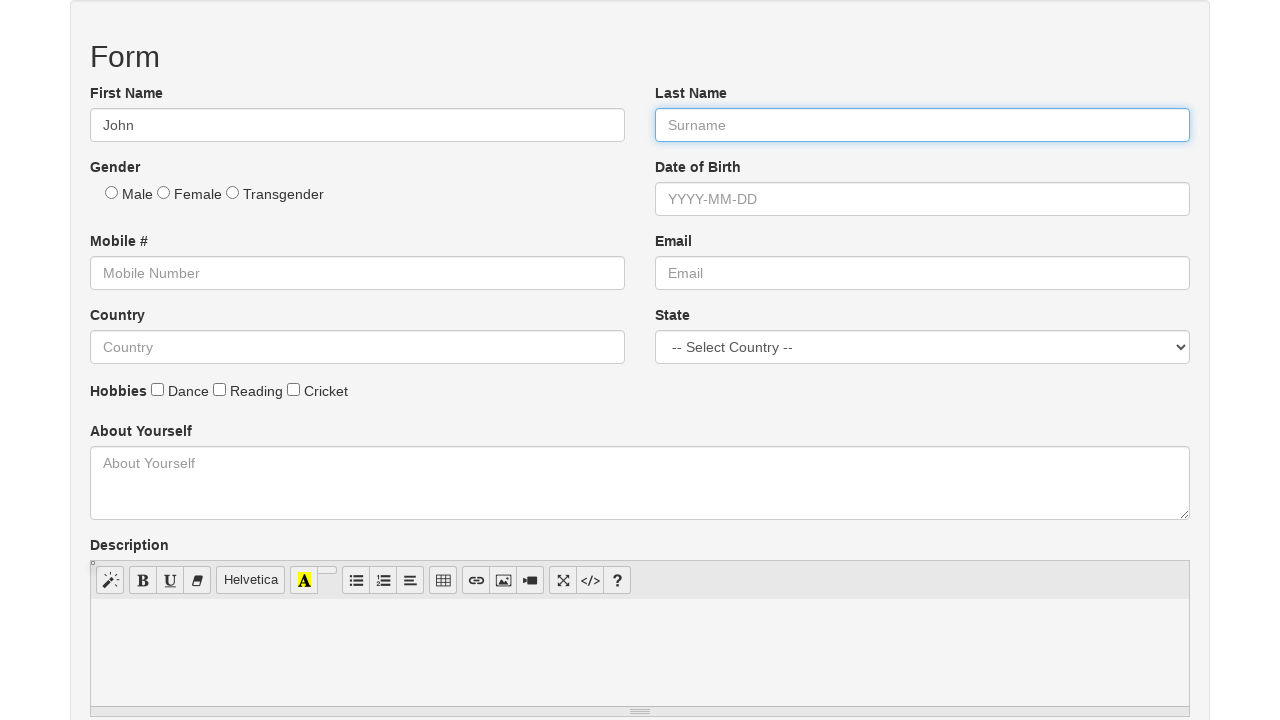

Entered 'Doe' in the Last Name field on #lname
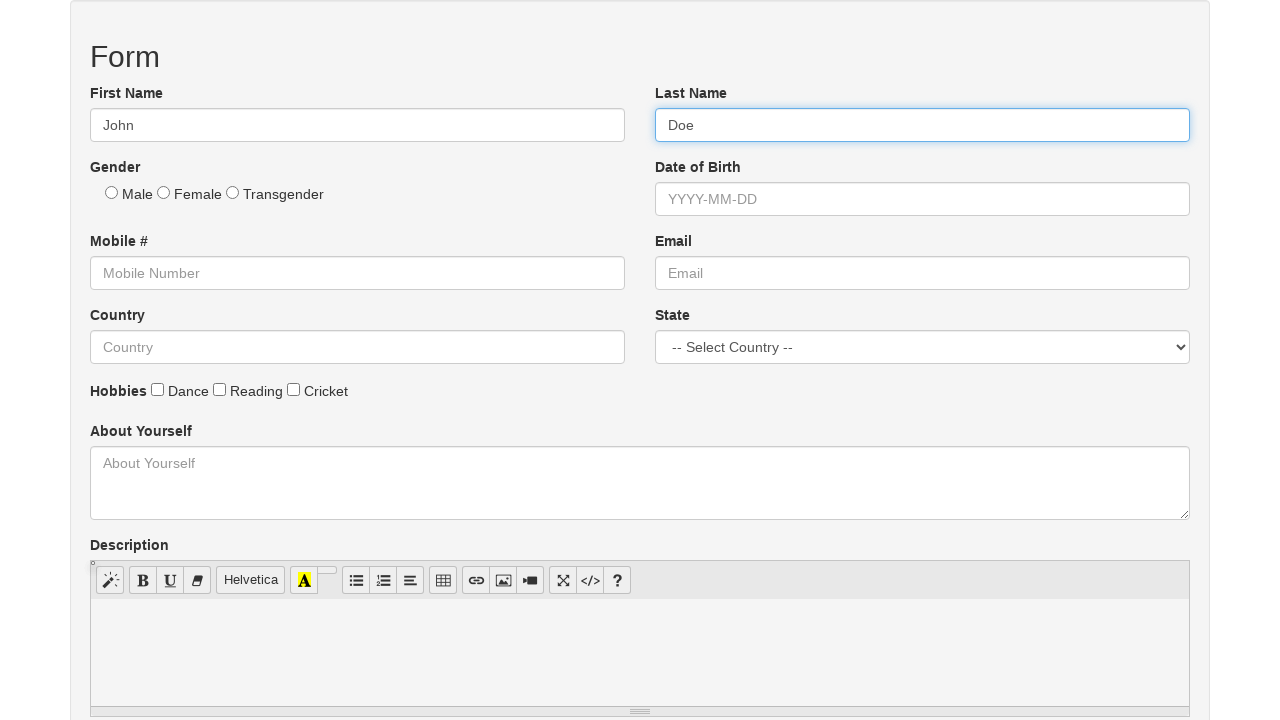

Selected Male gender radio button at (112, 192) on #male
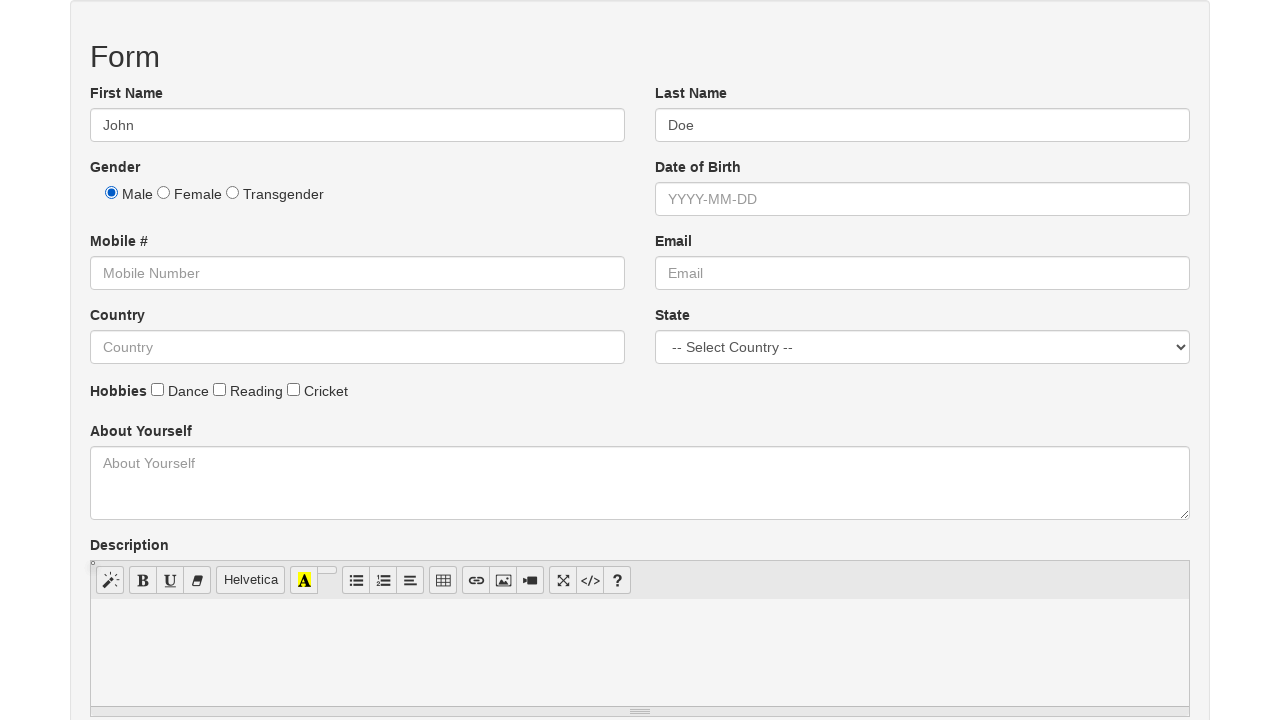

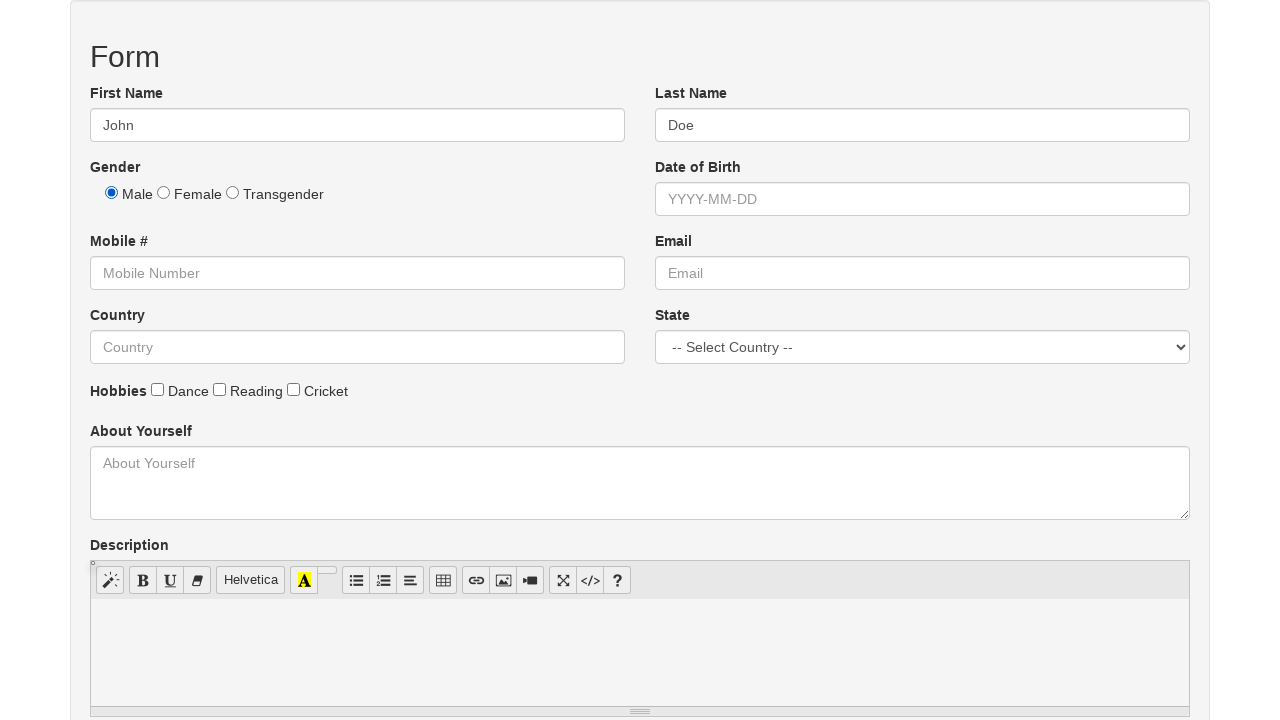